Creates a new paste on Pastebin with specified content, expiration time of 10 minutes, and a title

Starting URL: https://pastebin.com

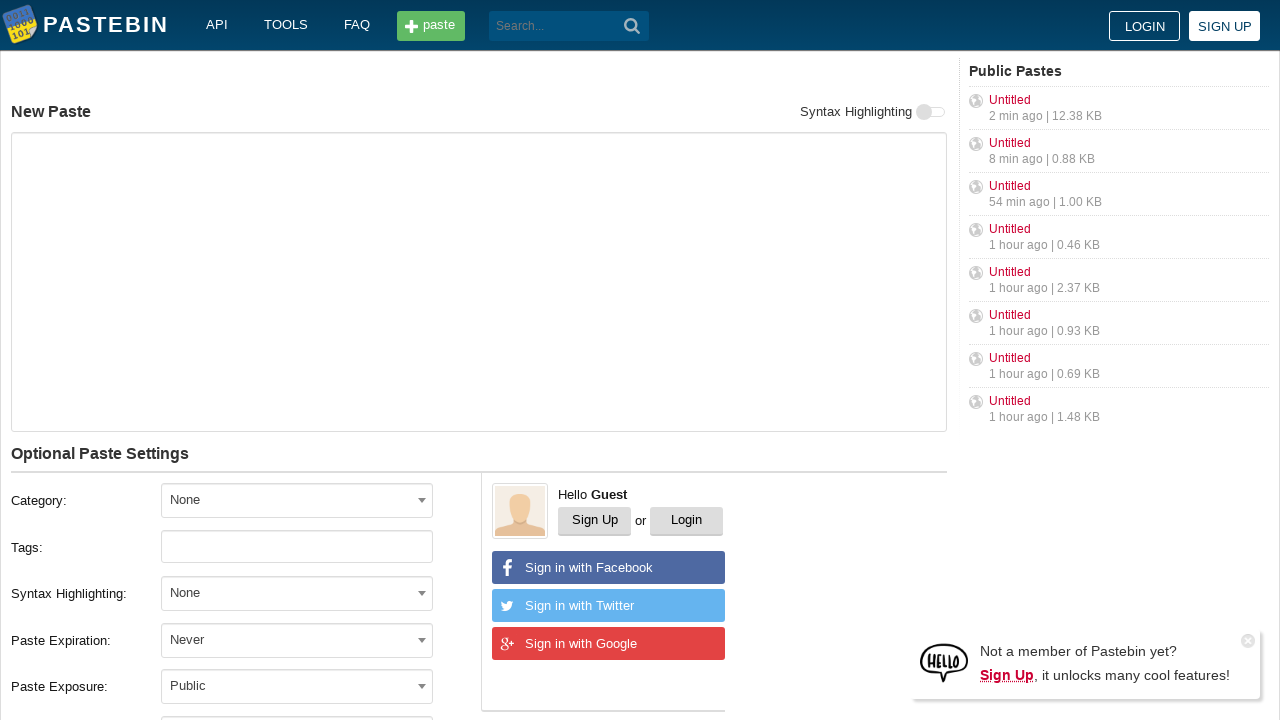

Filled paste content with 'Hello from WebDriver' on #postform-text
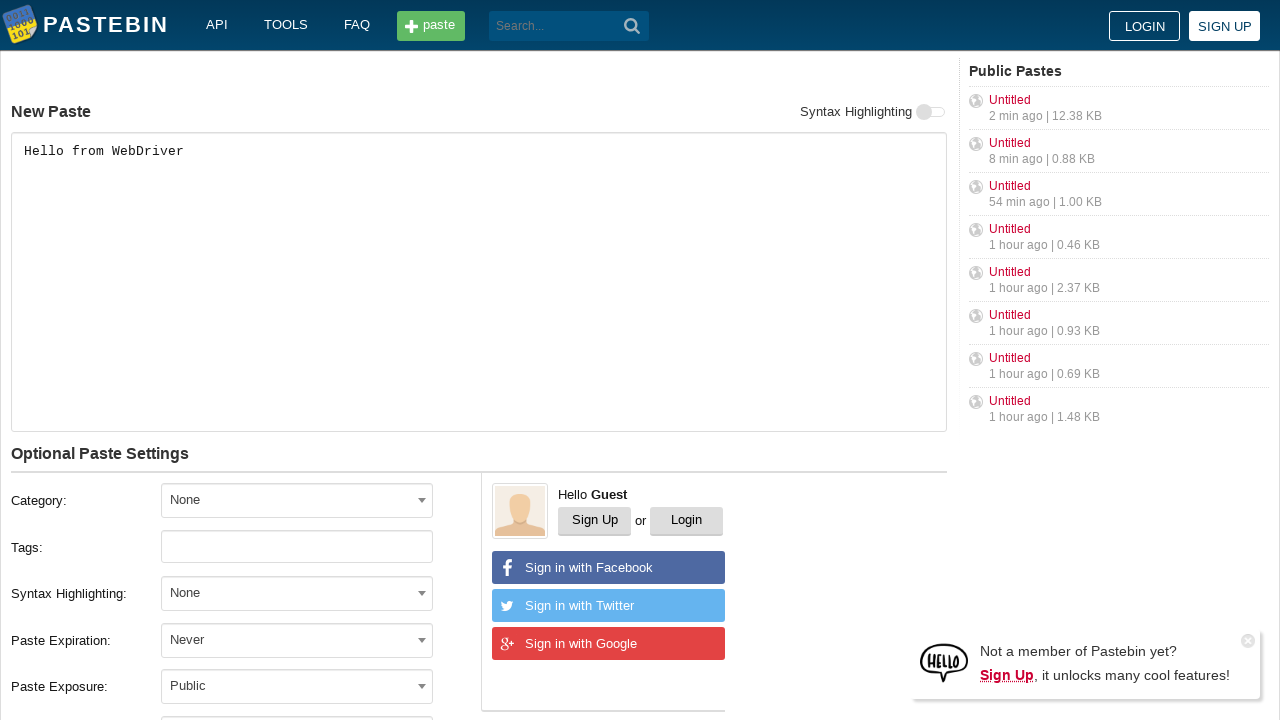

Clicked expiration dropdown to open options at (422, 640) on div.form-group.field-postform-expiration span.select2-selection__arrow
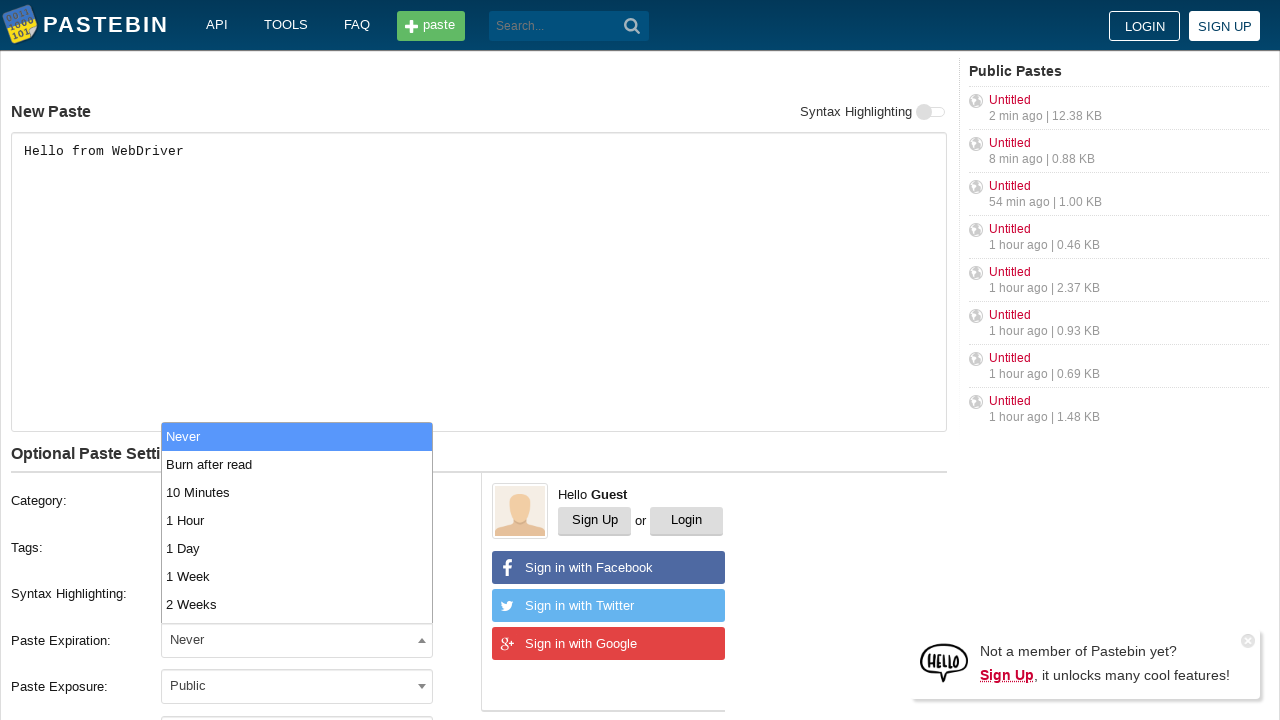

Selected '10 Minutes' expiration time from dropdown at (297, 492) on xpath=//li[text()='10 Minutes']
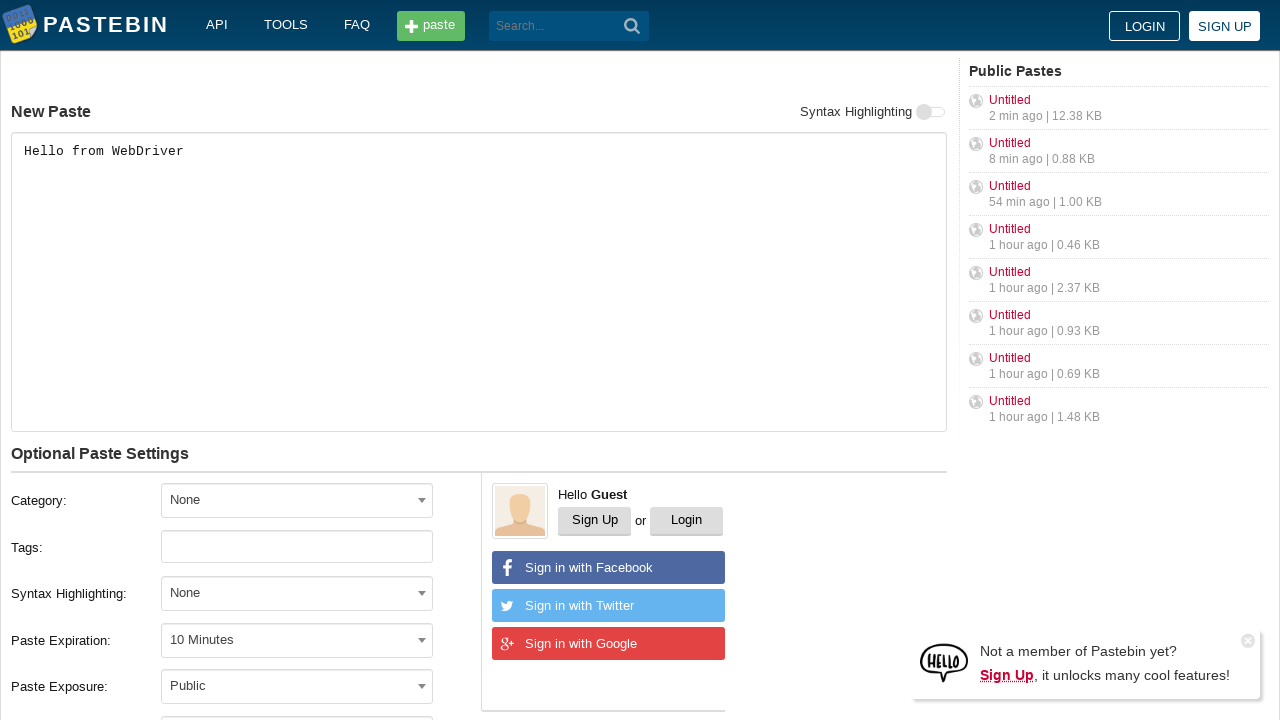

Filled paste title with 'helloweb' on #postform-name
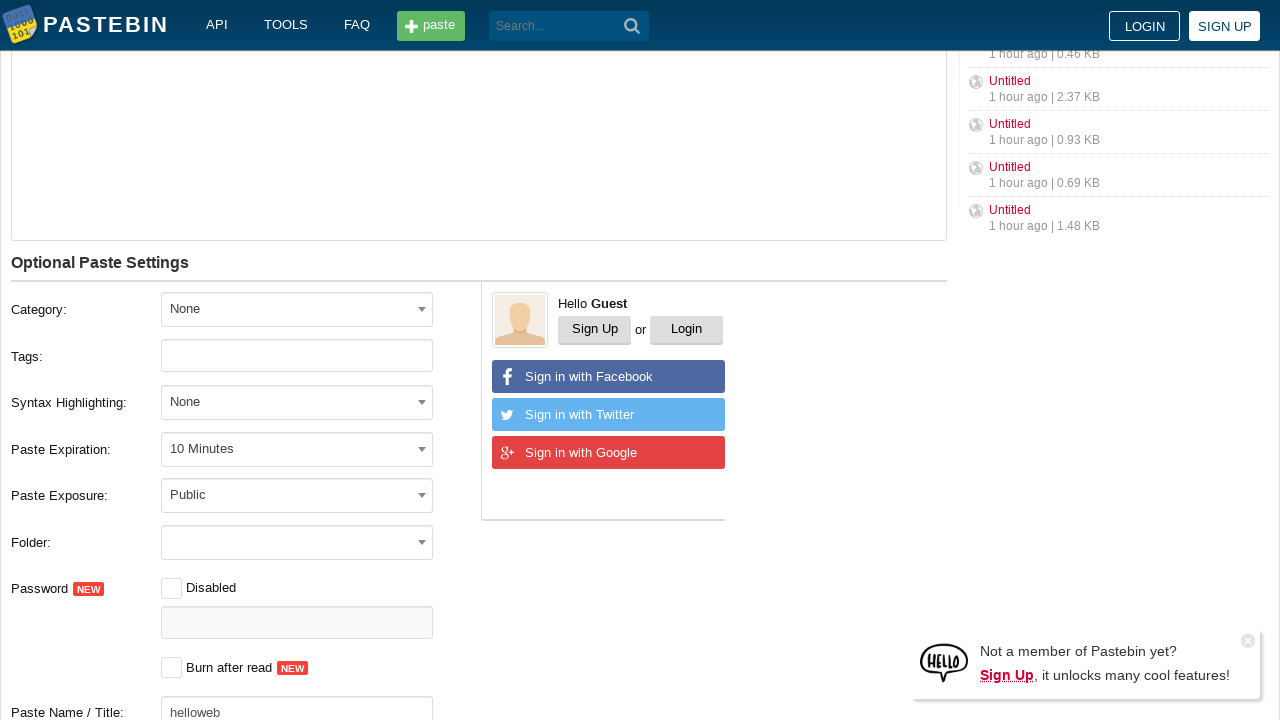

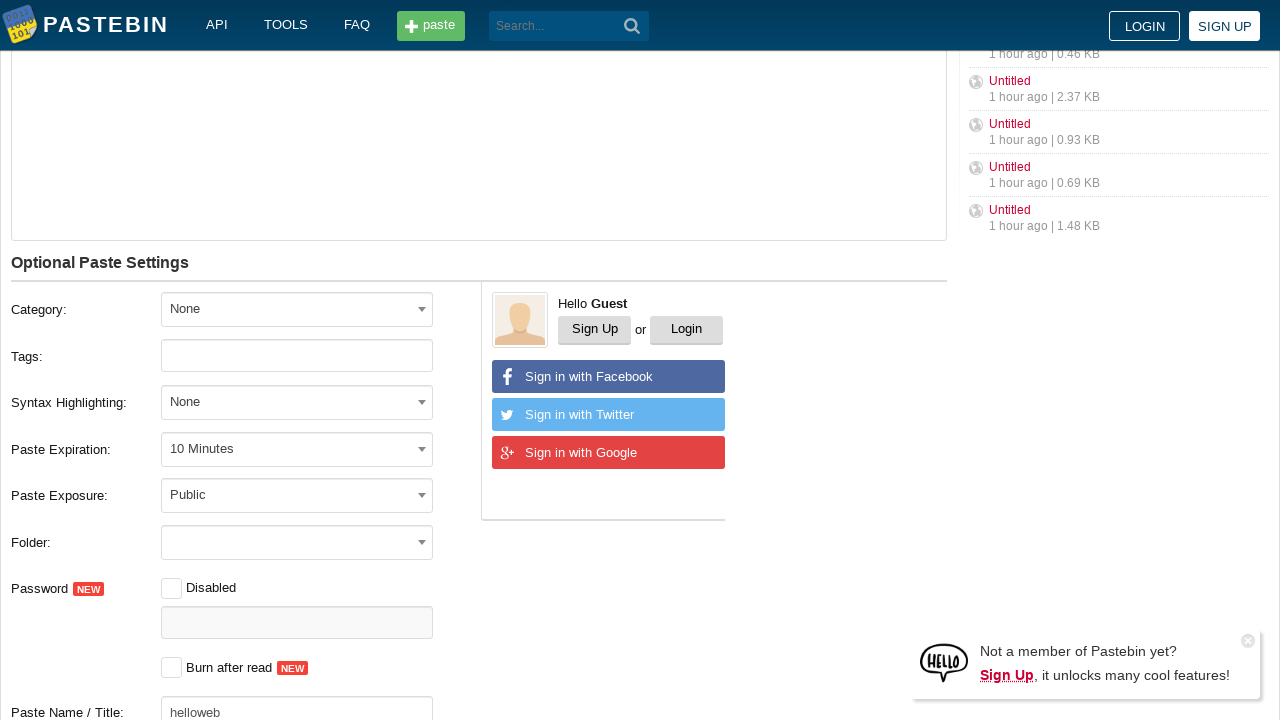